Tests dynamic loading functionality by navigating through links, clicking a start button, and verifying that a dynamically loaded element becomes visible

Starting URL: https://the-internet.herokuapp.com/

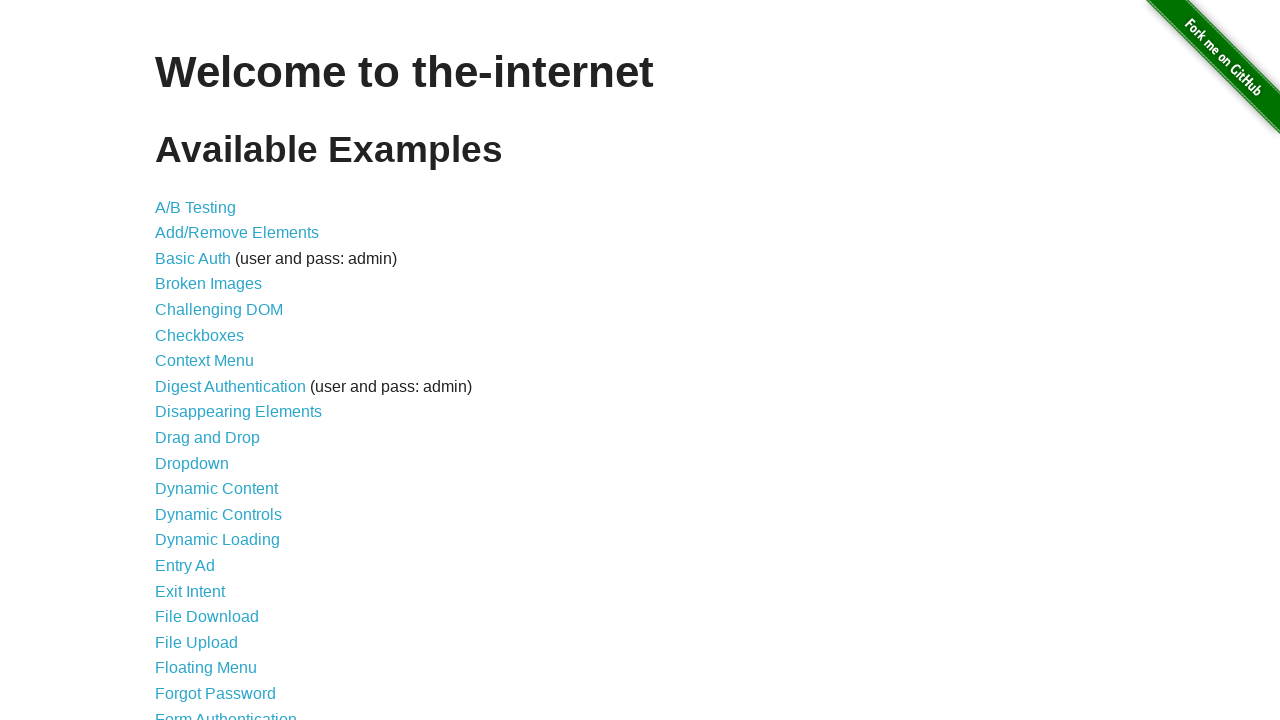

Clicked on Dynamic Loading link at (218, 540) on text='Dynamic Loading'
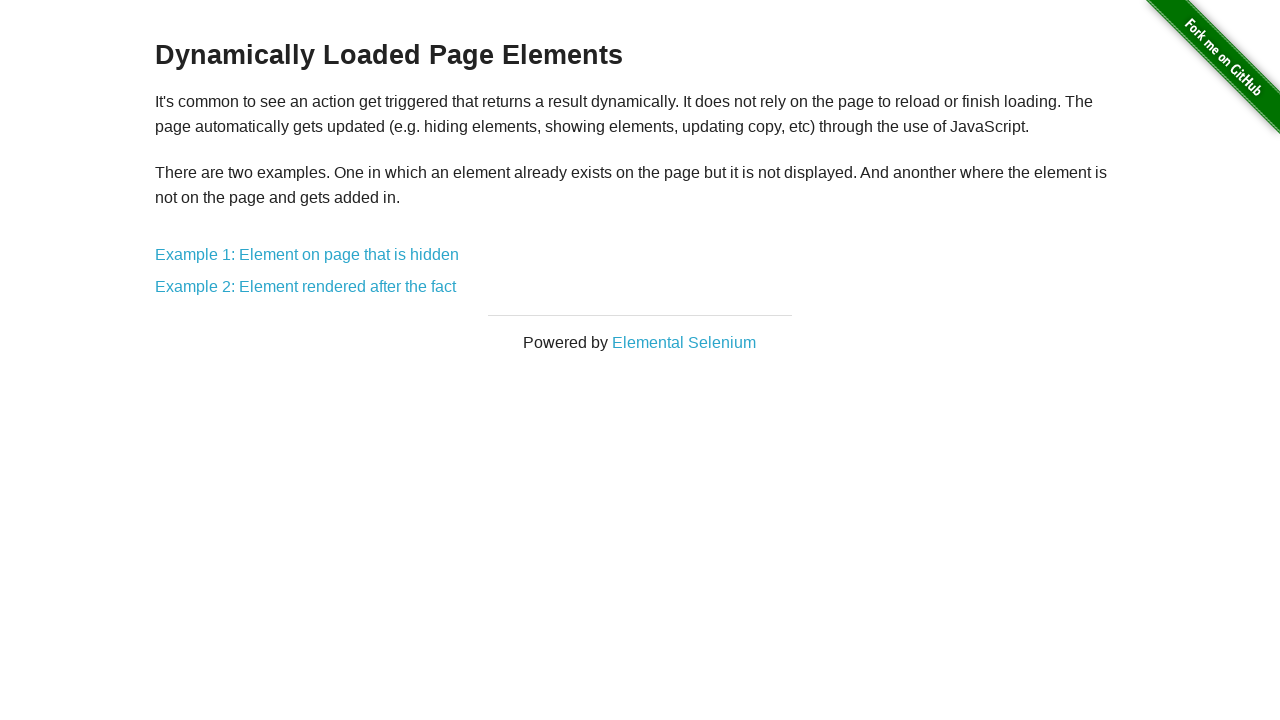

Clicked on Example 1: Element on page that is hidden link at (307, 255) on text='Example 1: Element on page that is hidden'
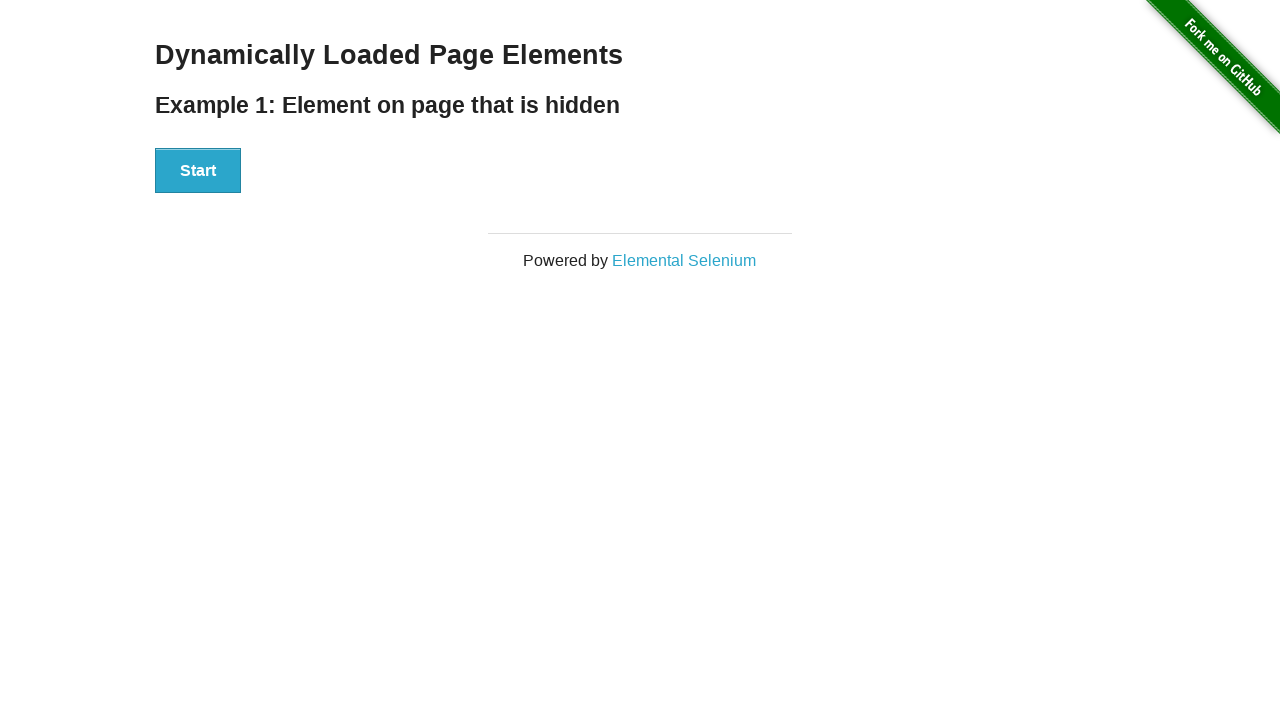

Clicked the Start button to trigger dynamic loading at (198, 171) on button:has-text('Start')
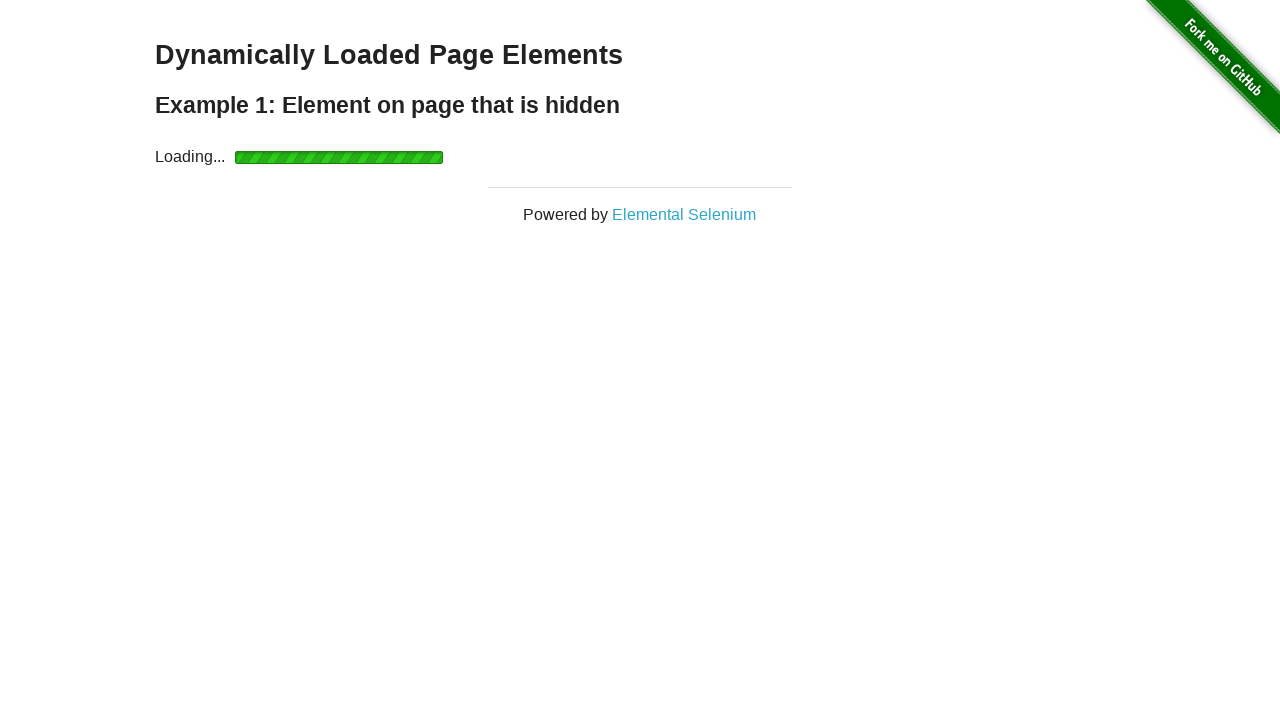

Verified that Hello World! element is visible
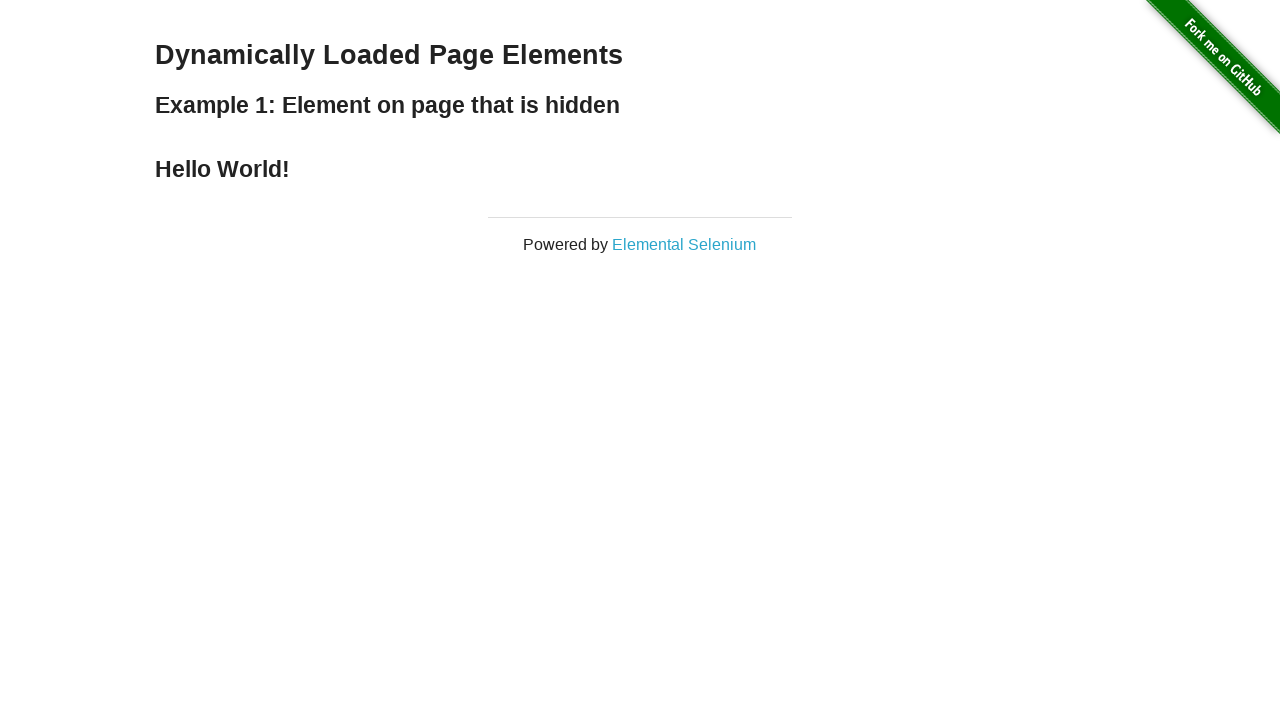

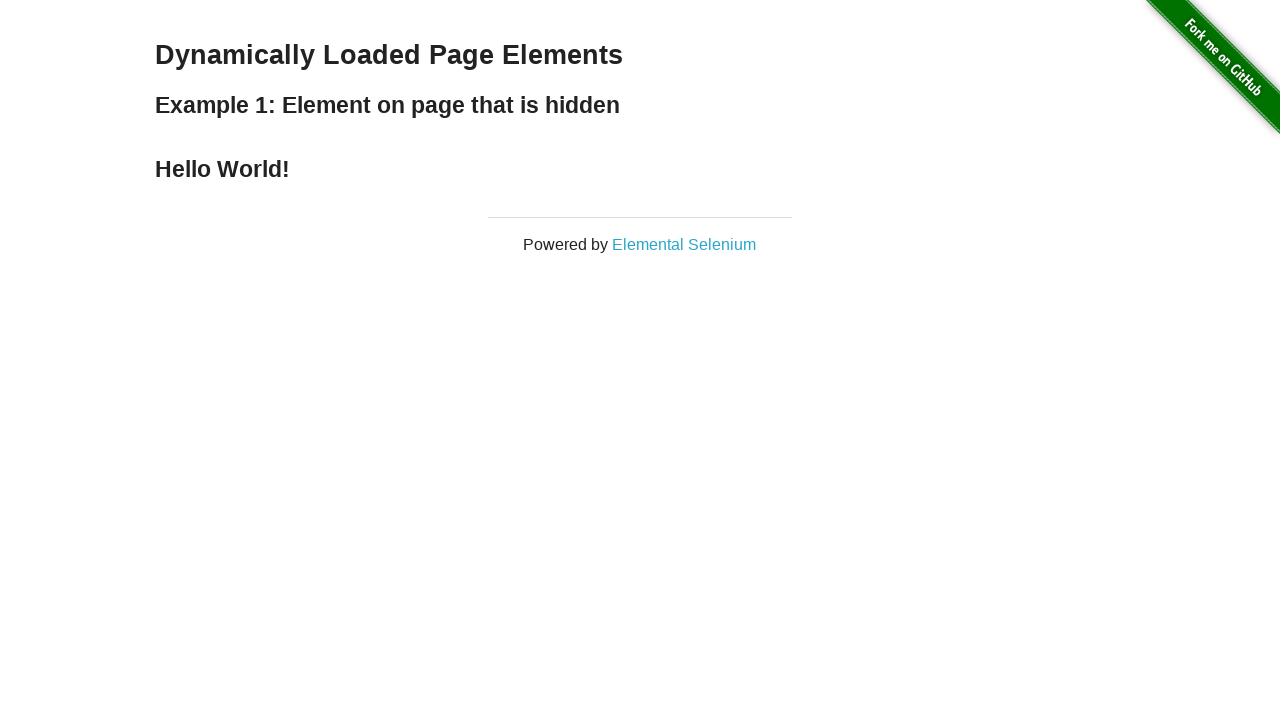